Tests alert handling functionality by triggering an alert and accepting it

Starting URL: https://demoqa.com/alerts

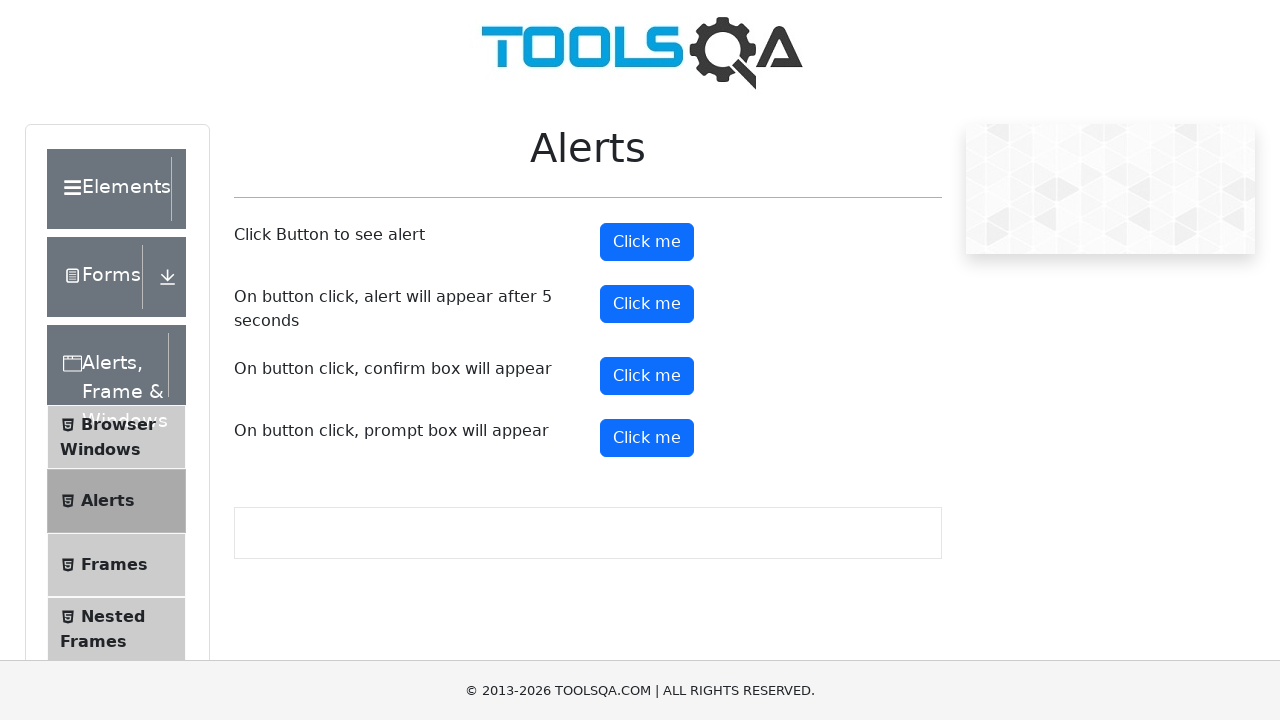

Clicked alert button to trigger alert dialog at (647, 242) on #alertButton
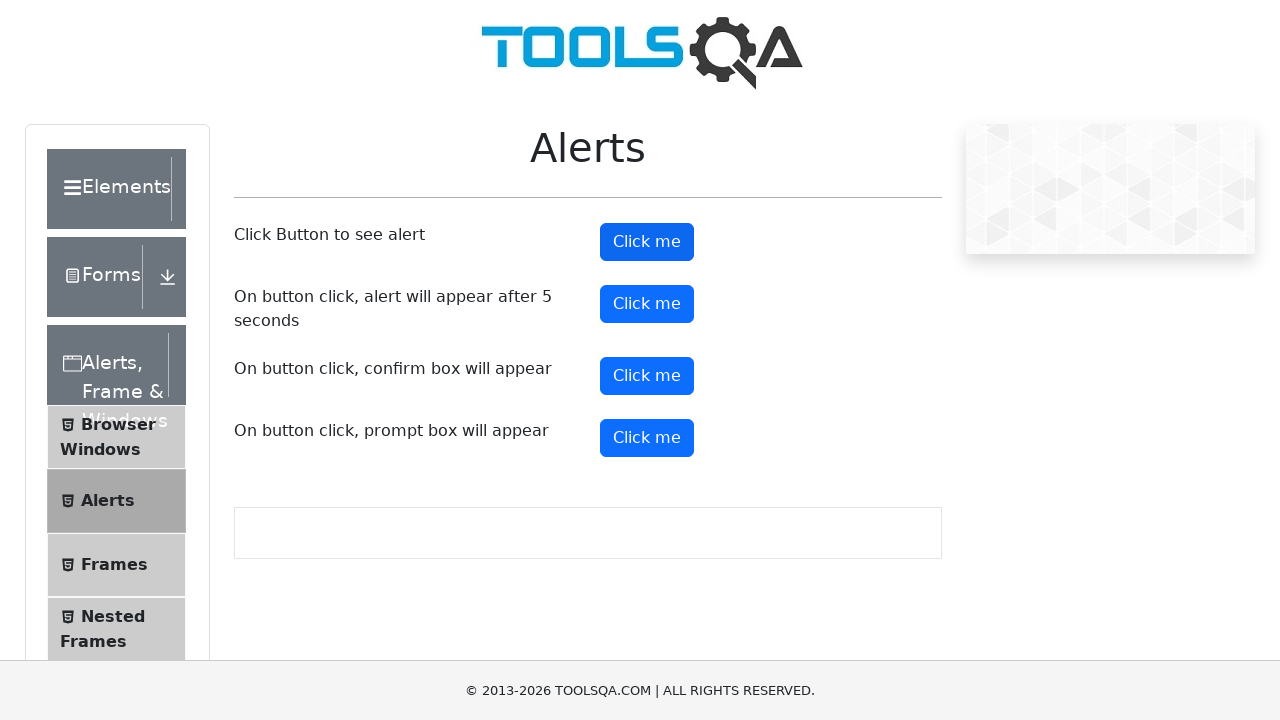

Set up dialog handler to accept alerts
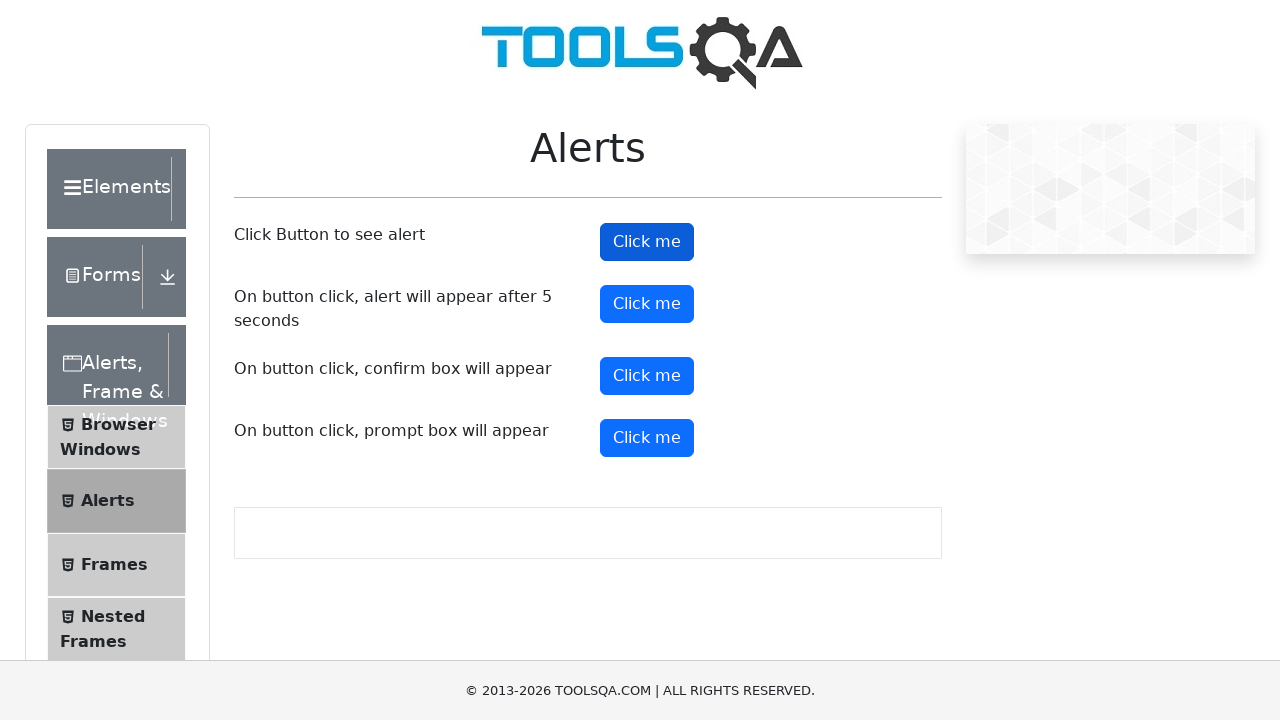

Triggered pending dialogs and accepted alert
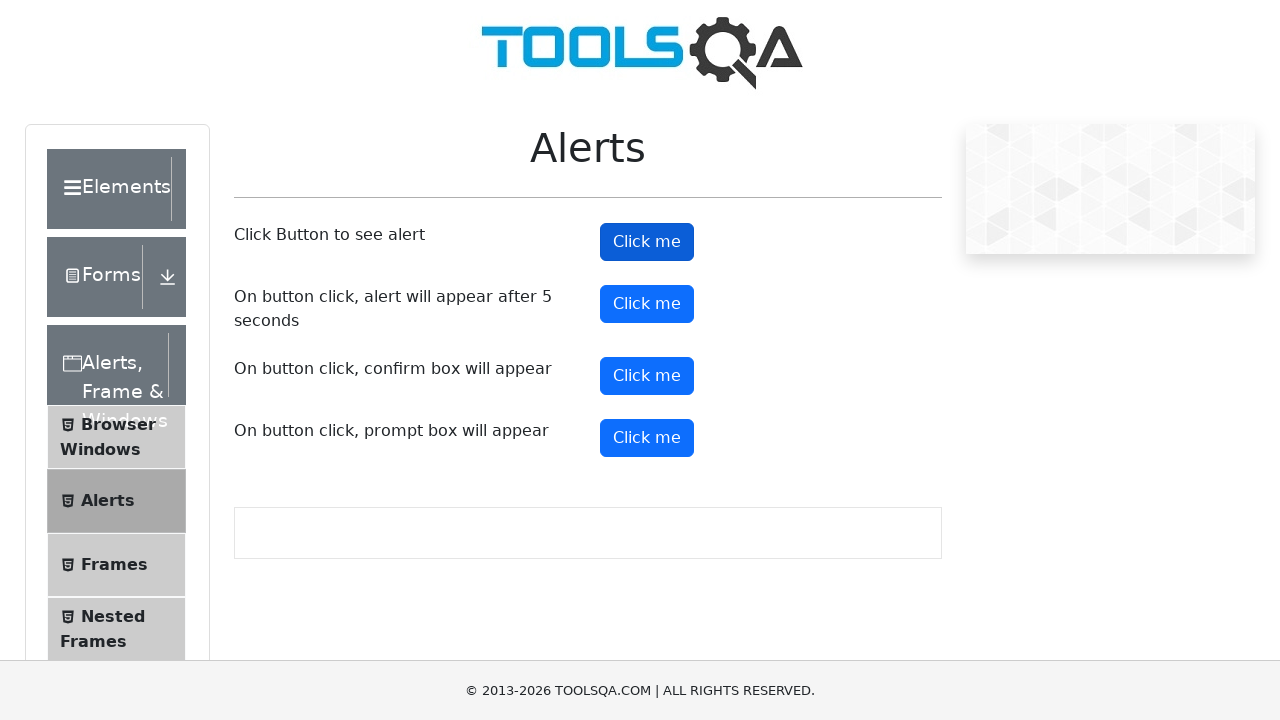

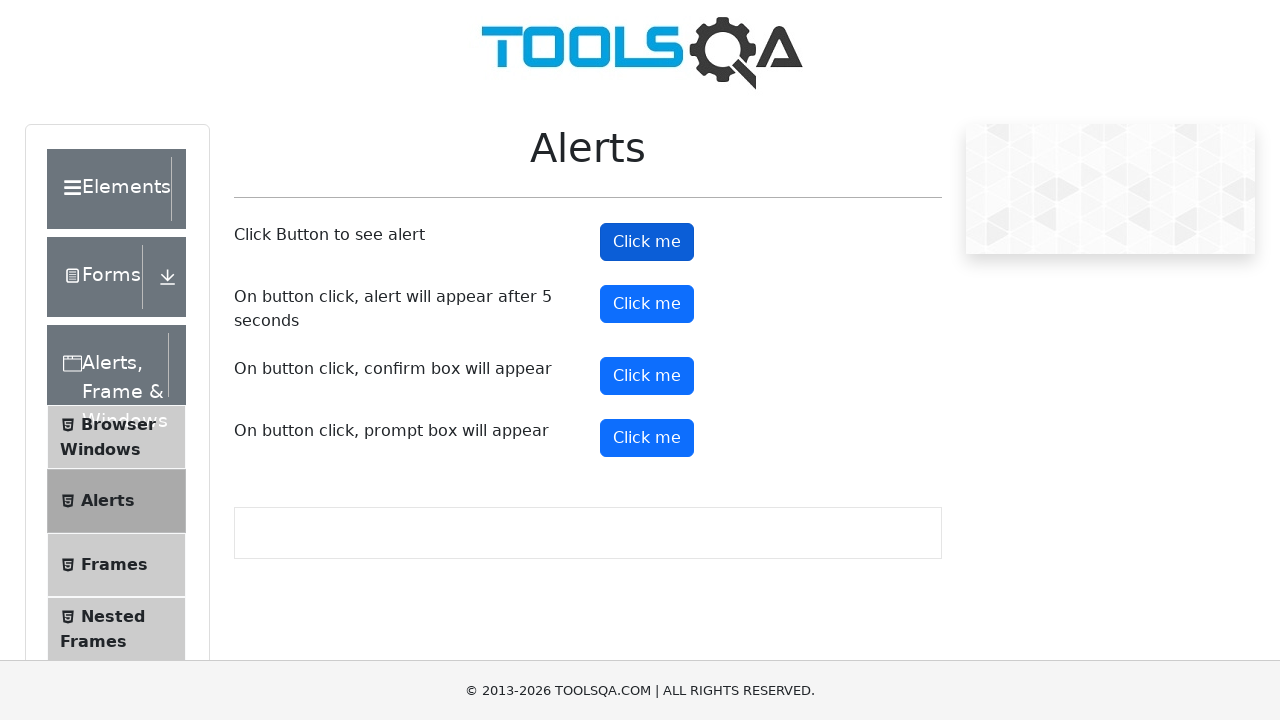